Tests navigating to the account creation page by clicking the Create Account button

Starting URL: https://carefulbitesfrontend.azurewebsites.net/

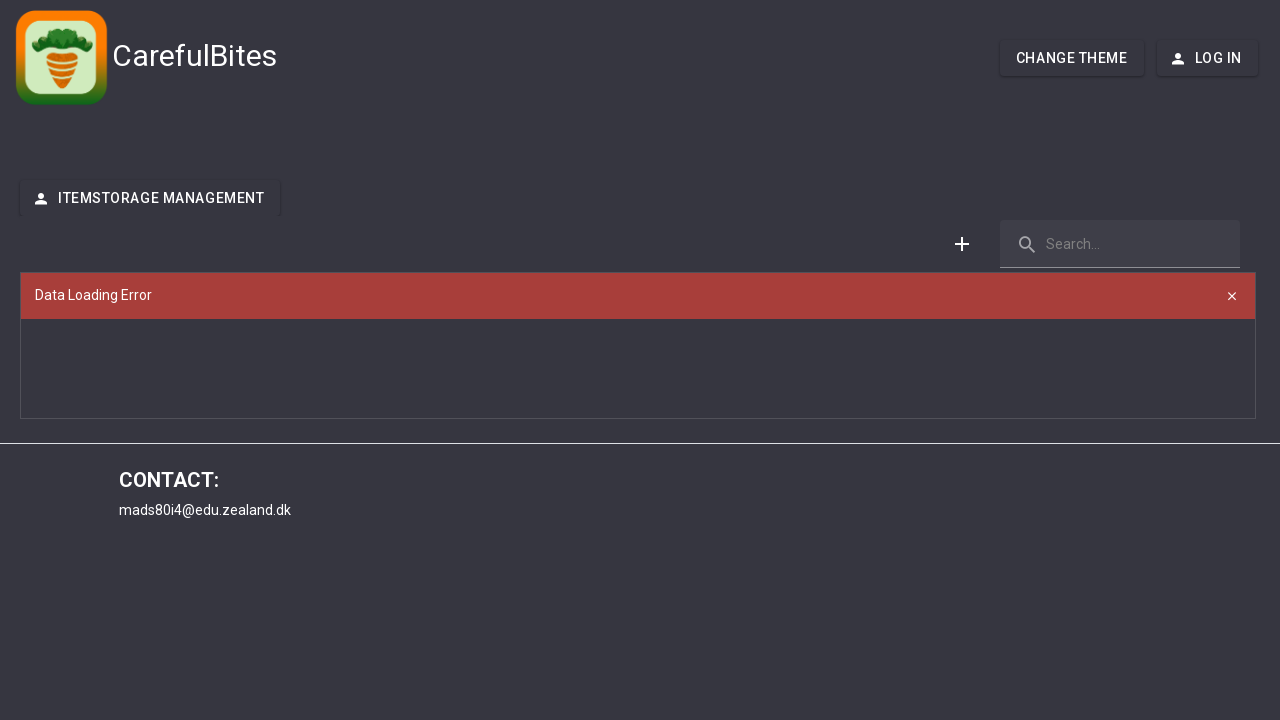

Clicked popup button to open login modal at (1207, 58) on #popup-button
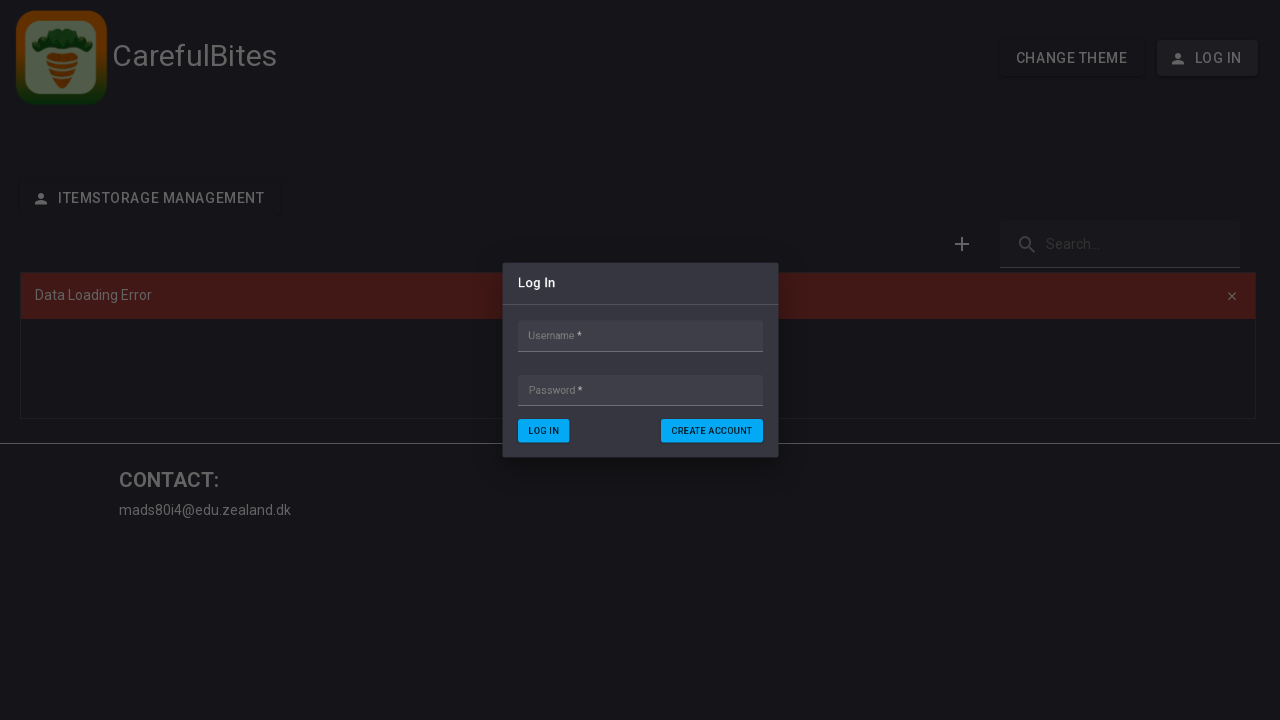

Waited 1000ms for modal to fully load
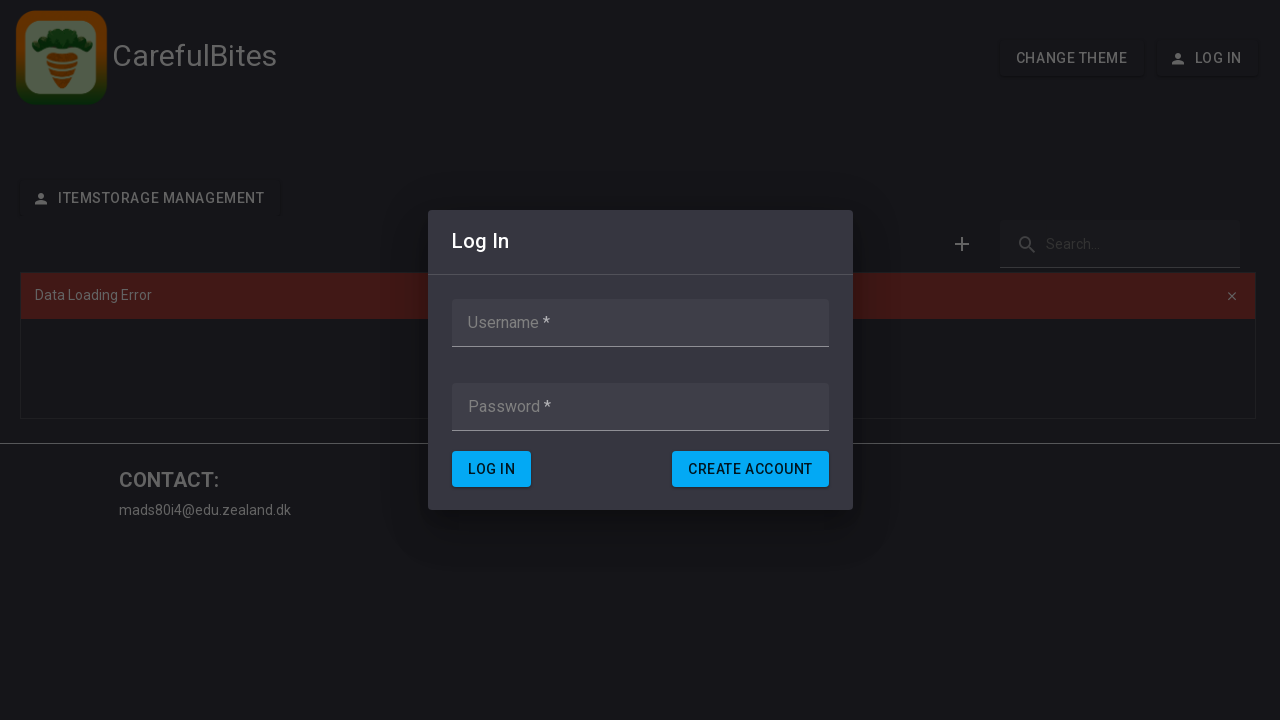

Clicked Create Account button to navigate to account creation page at (751, 469) on [aria-label*='Create Account']
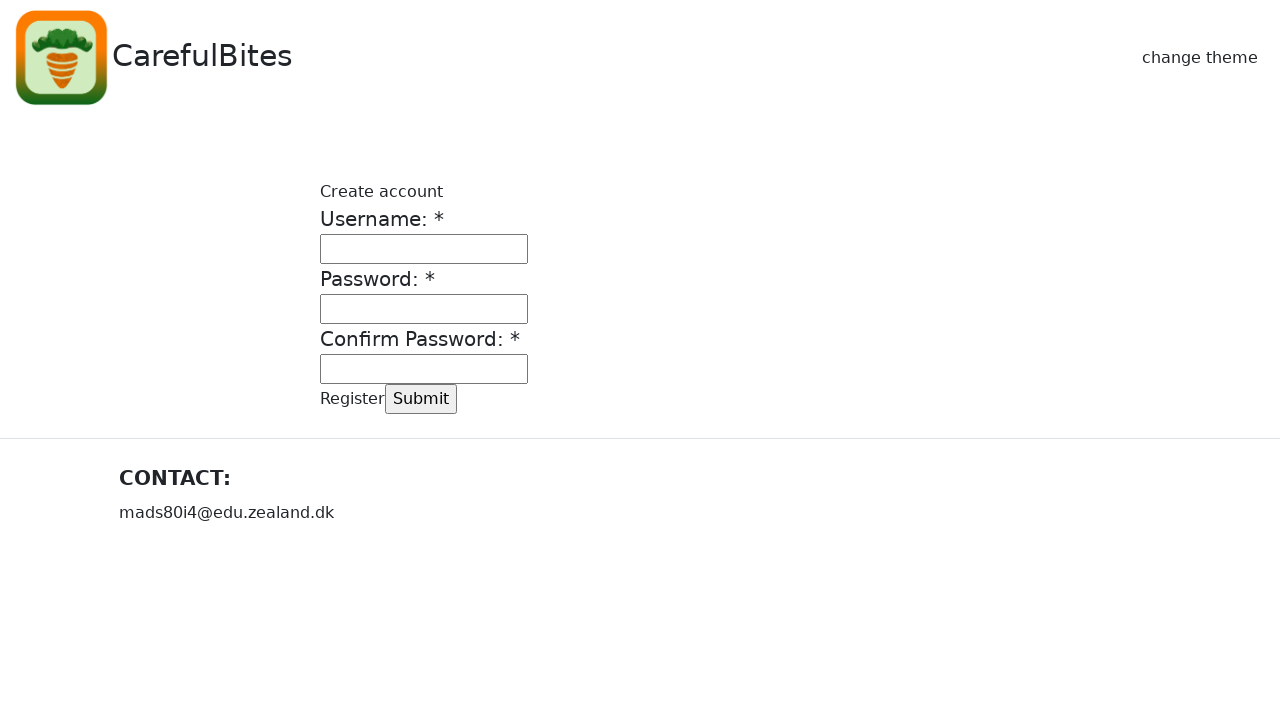

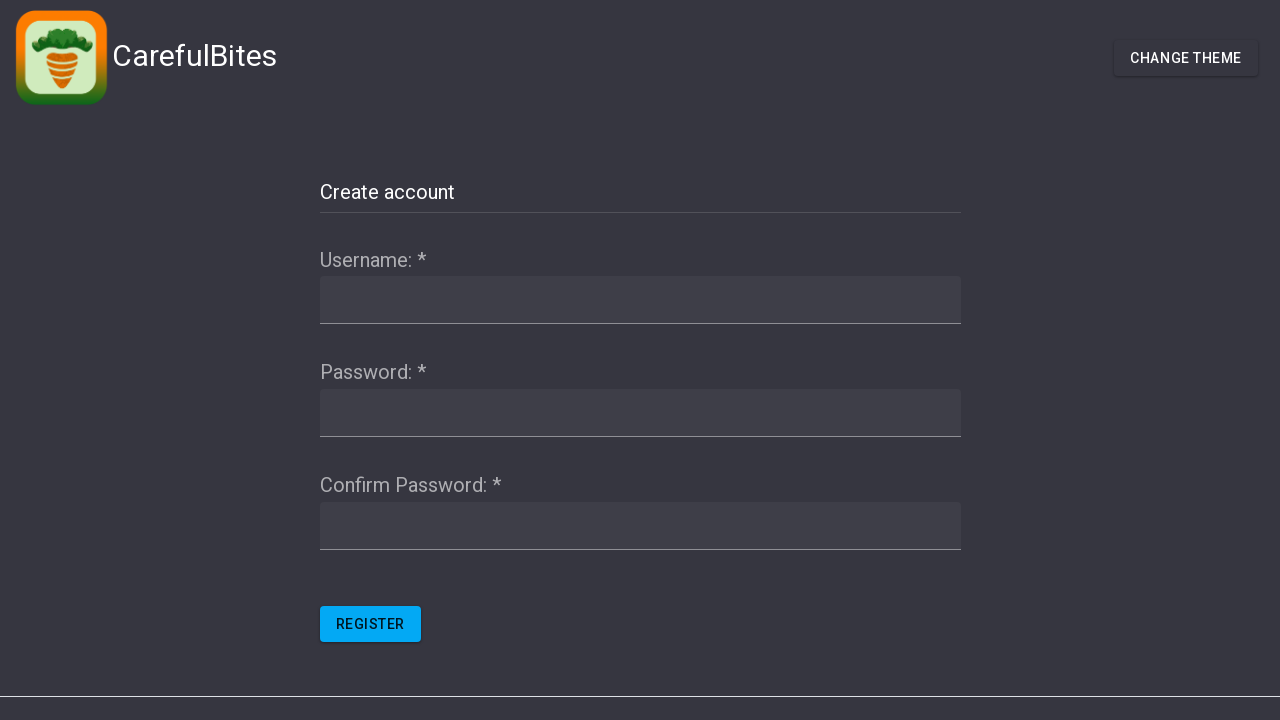